Tests the jQuery UI Selectable widget by selecting multiple non-contiguous items (Item 1, 3, 5, 7) using Control+Click to demonstrate multi-selection functionality

Starting URL: https://jqueryui.com/selectable

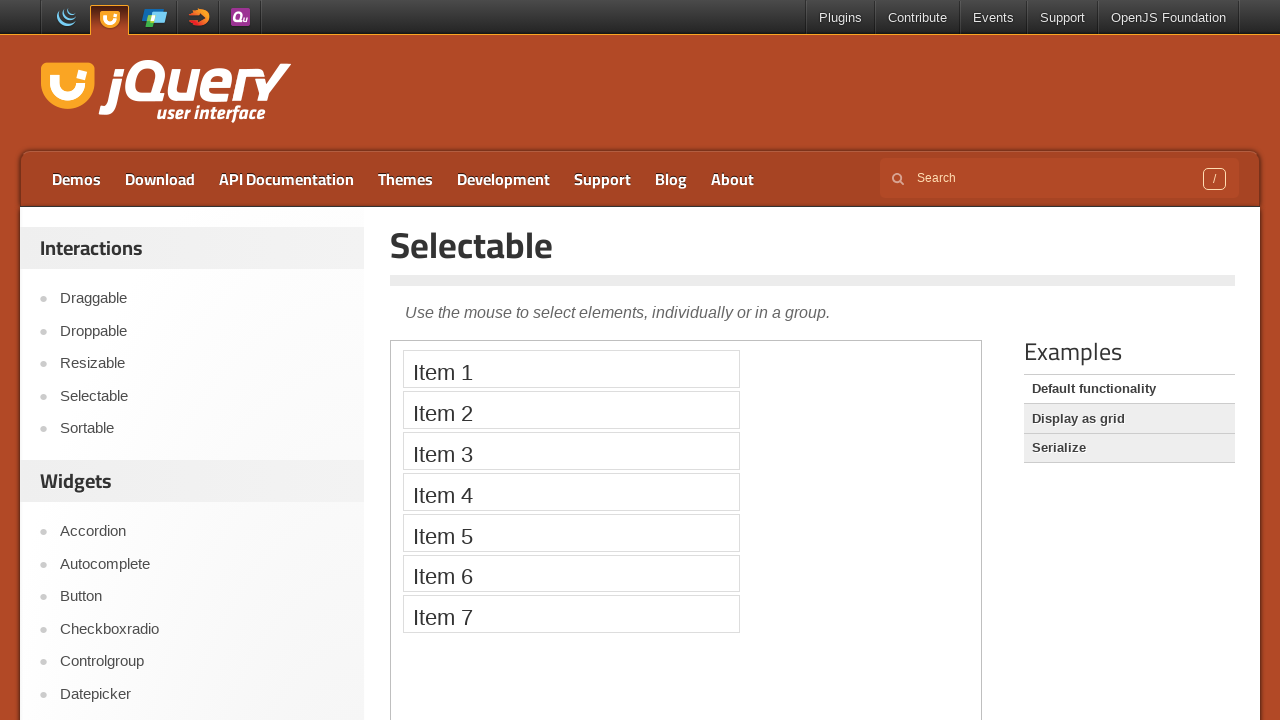

Located the demo iframe containing the selectable widget
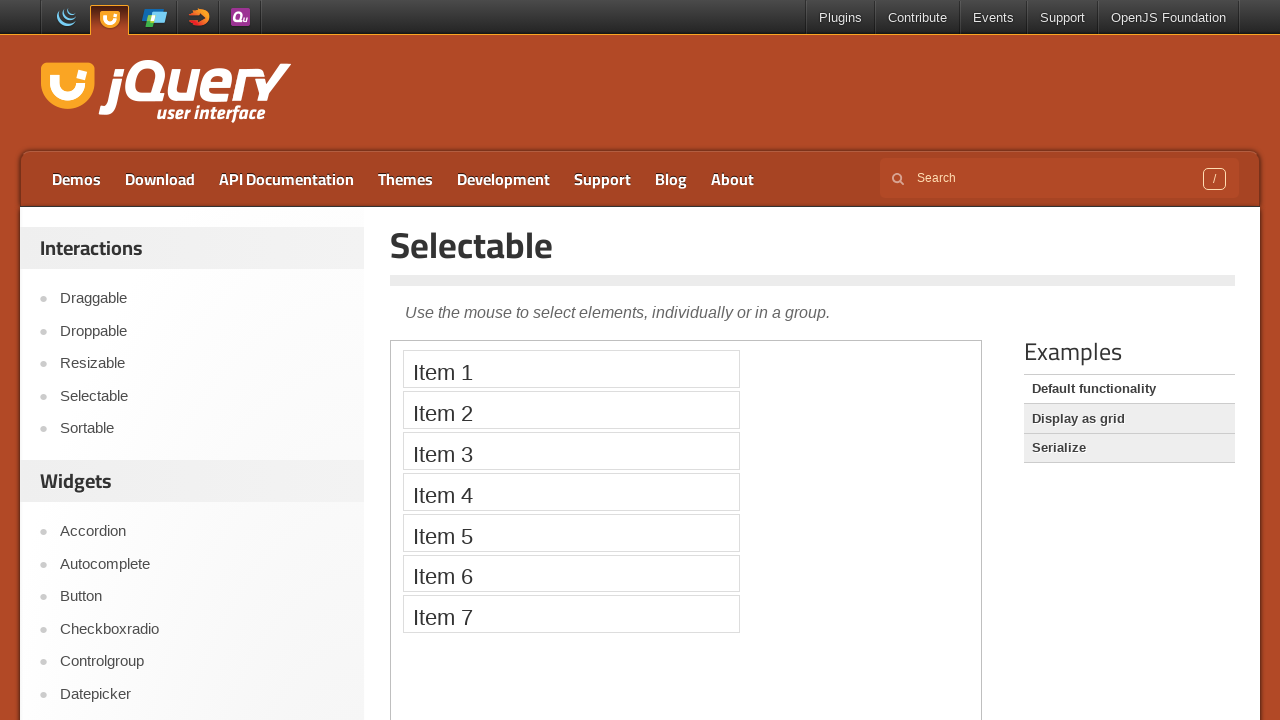

Control+clicked Item 1 to start multi-selection at (571, 369) on iframe.demo-frame >> internal:control=enter-frame >> xpath=//li[text()='Item 1']
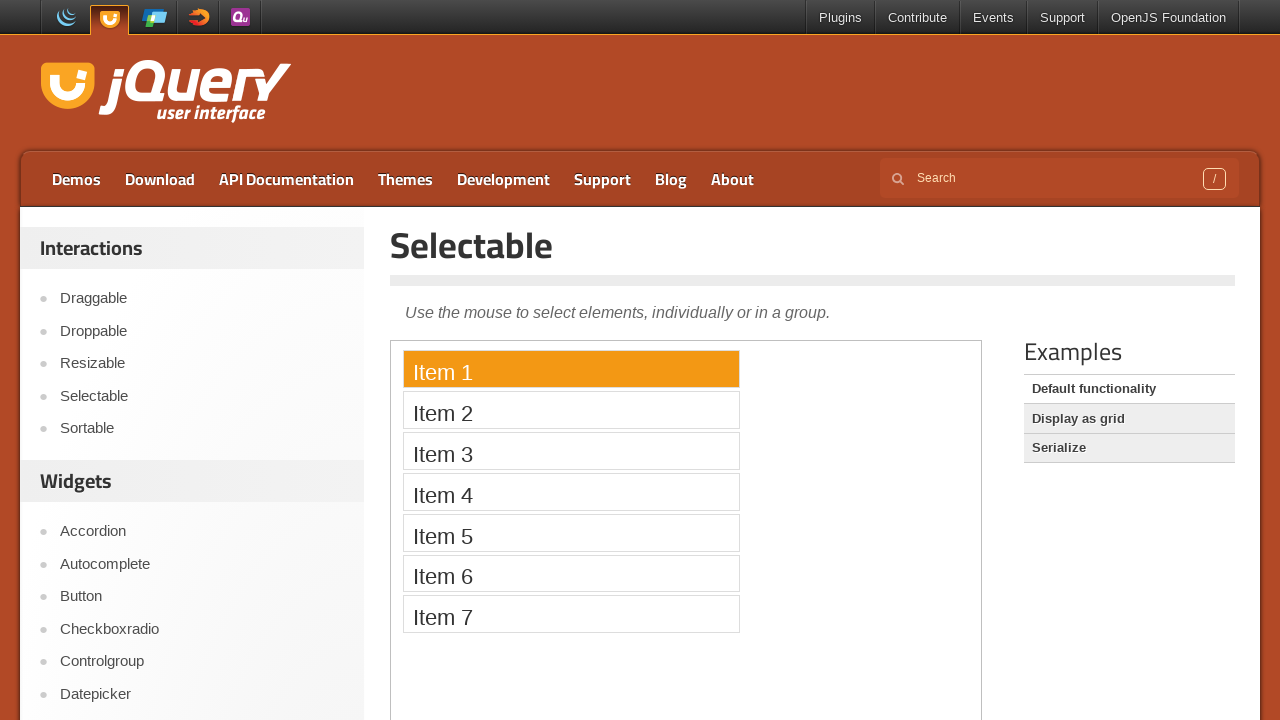

Control+clicked Item 3 to add to selection at (571, 451) on iframe.demo-frame >> internal:control=enter-frame >> xpath=//li[text()='Item 3']
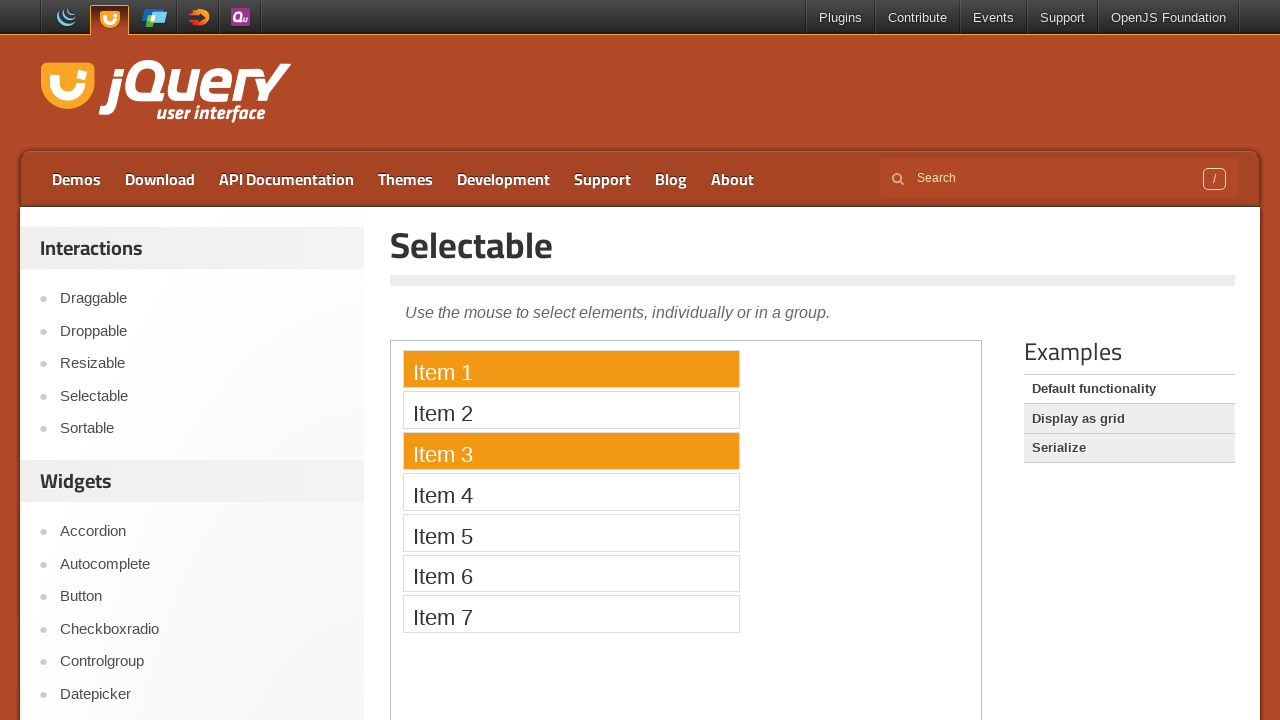

Control+clicked Item 5 to add to selection at (571, 532) on iframe.demo-frame >> internal:control=enter-frame >> xpath=//li[text()='Item 5']
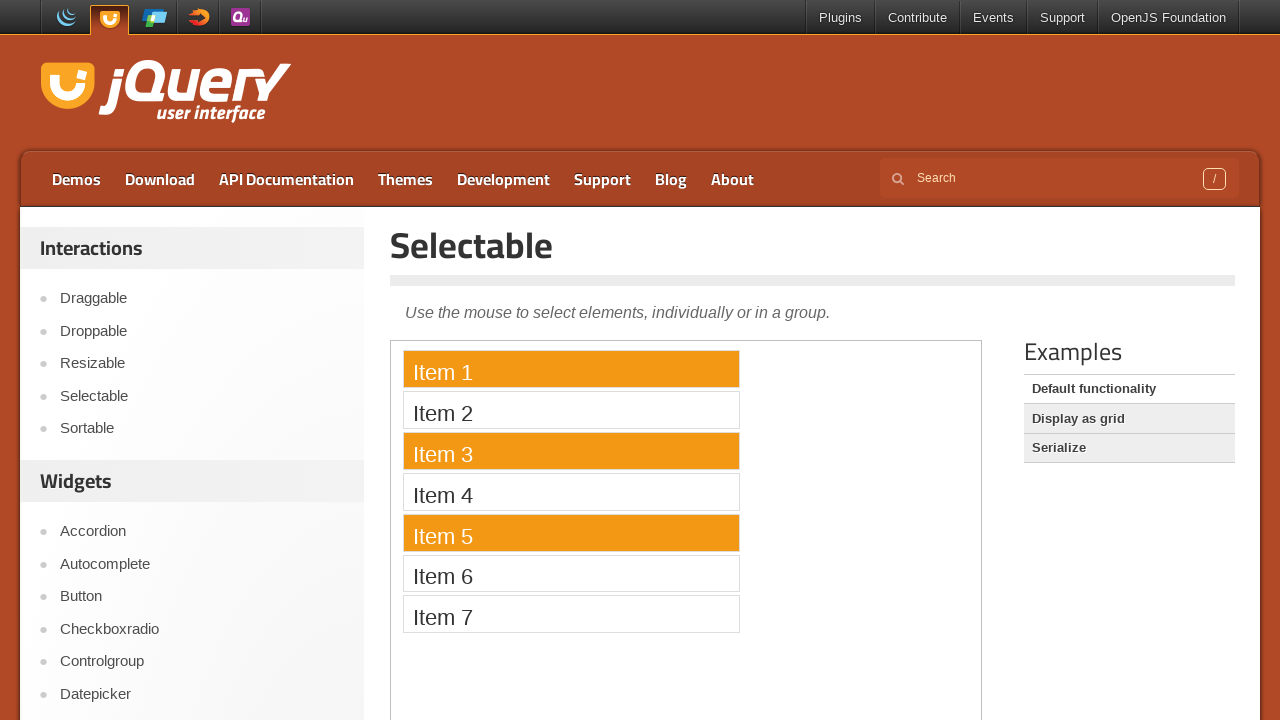

Control+clicked Item 7 to complete non-contiguous multi-selection at (571, 614) on iframe.demo-frame >> internal:control=enter-frame >> xpath=//li[text()='Item 7']
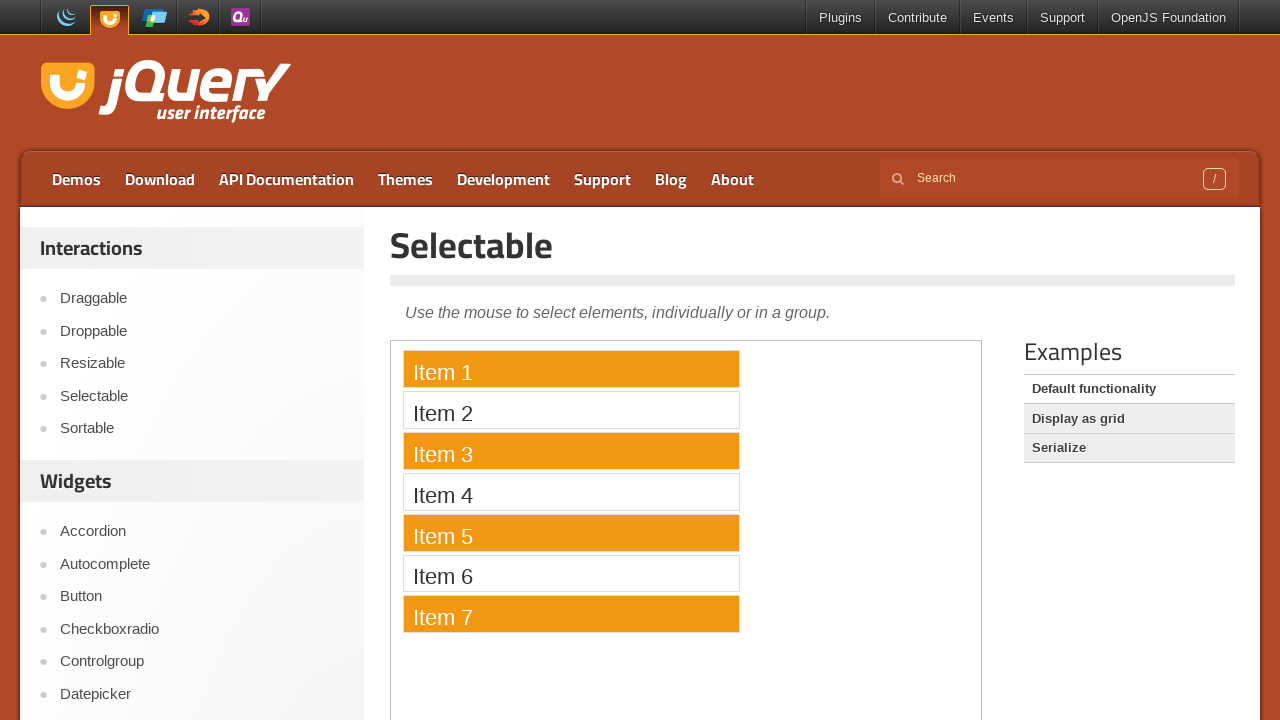

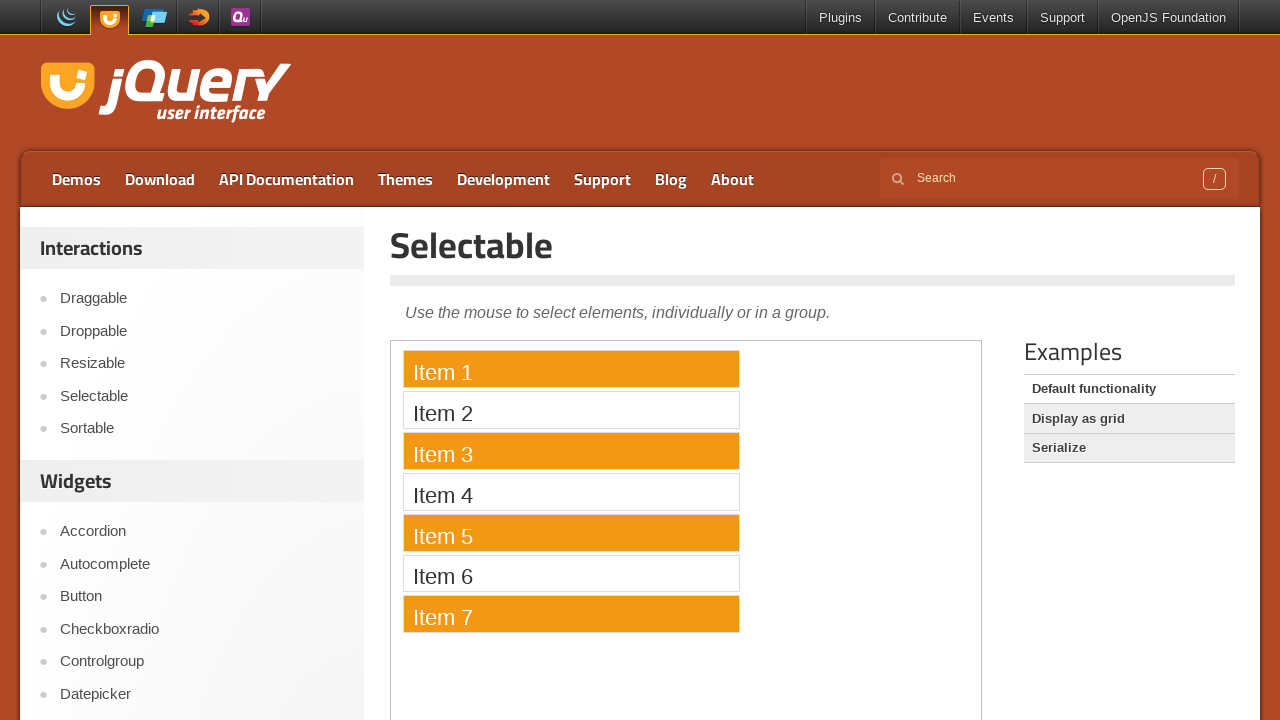